Tests form interaction by extracting a value from an element's attribute, performing a mathematical calculation (natural logarithm of absolute value of 12 times sine), filling the result into an input field, checking a checkbox, selecting a radio button, submitting the form, and handling the resulting alert.

Starting URL: http://suninjuly.github.io/get_attribute.html

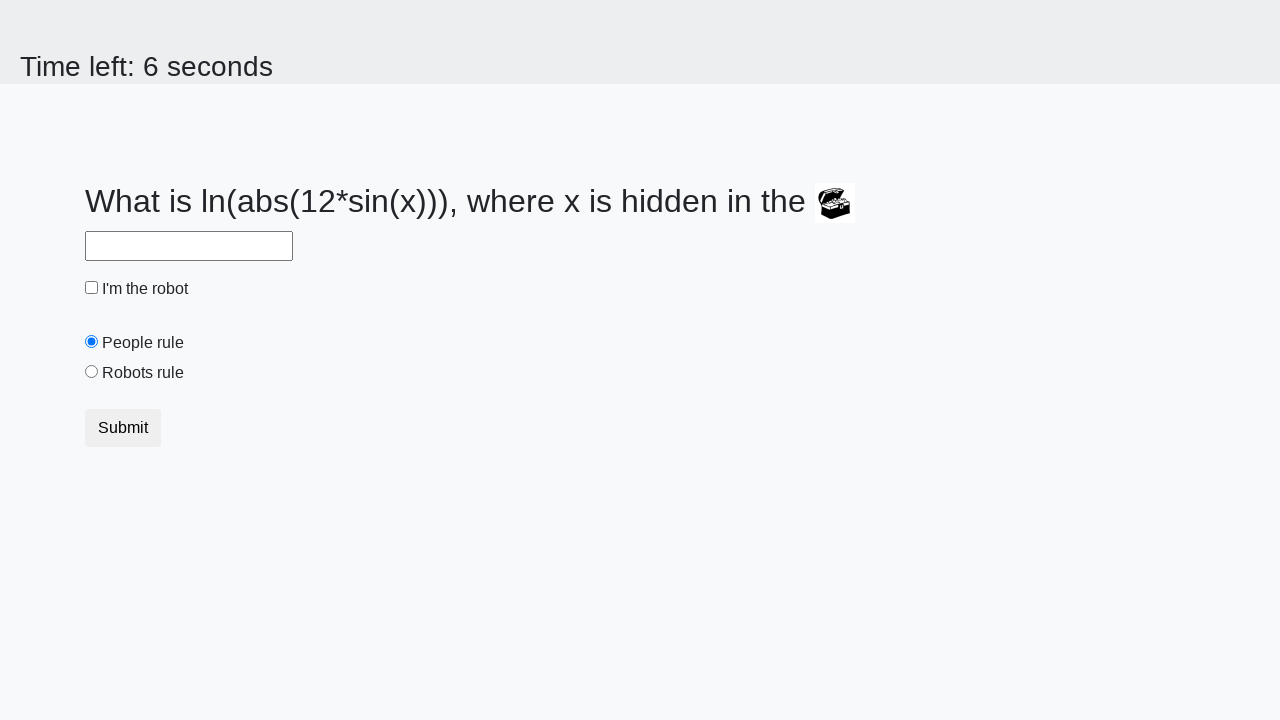

Located treasure element with ID 'treasure'
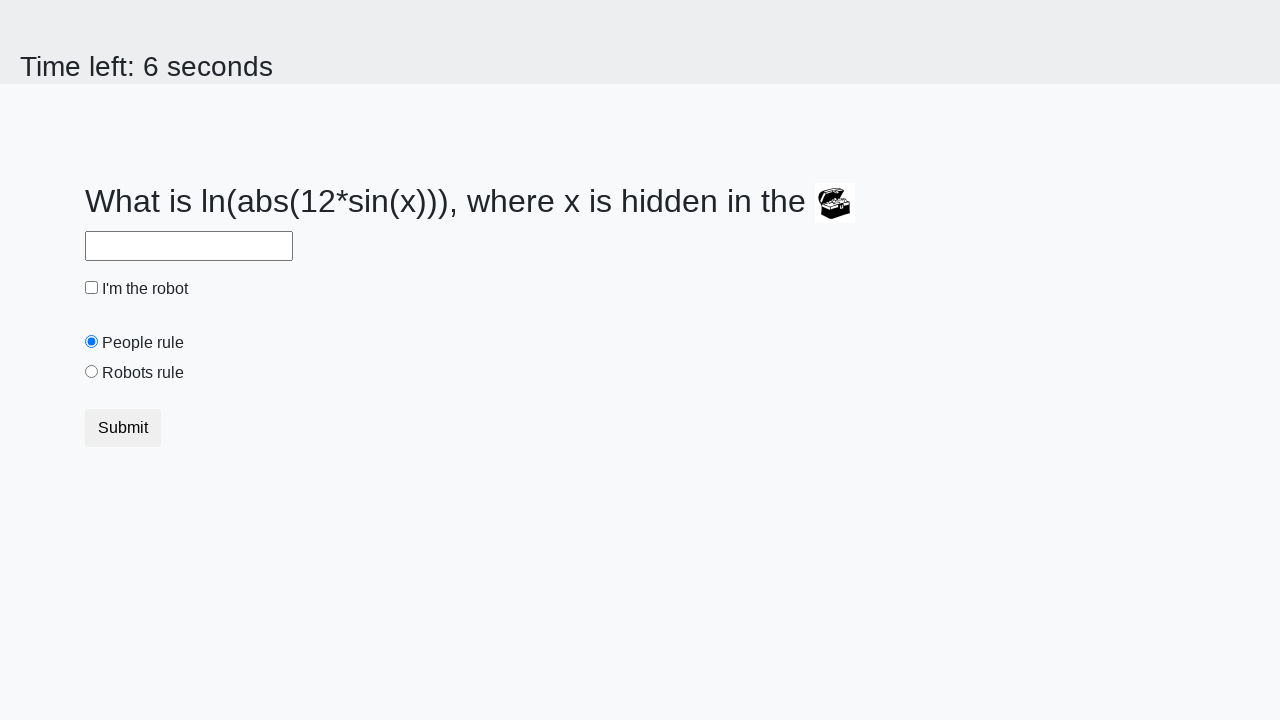

Extracted 'valuex' attribute from treasure element: 840
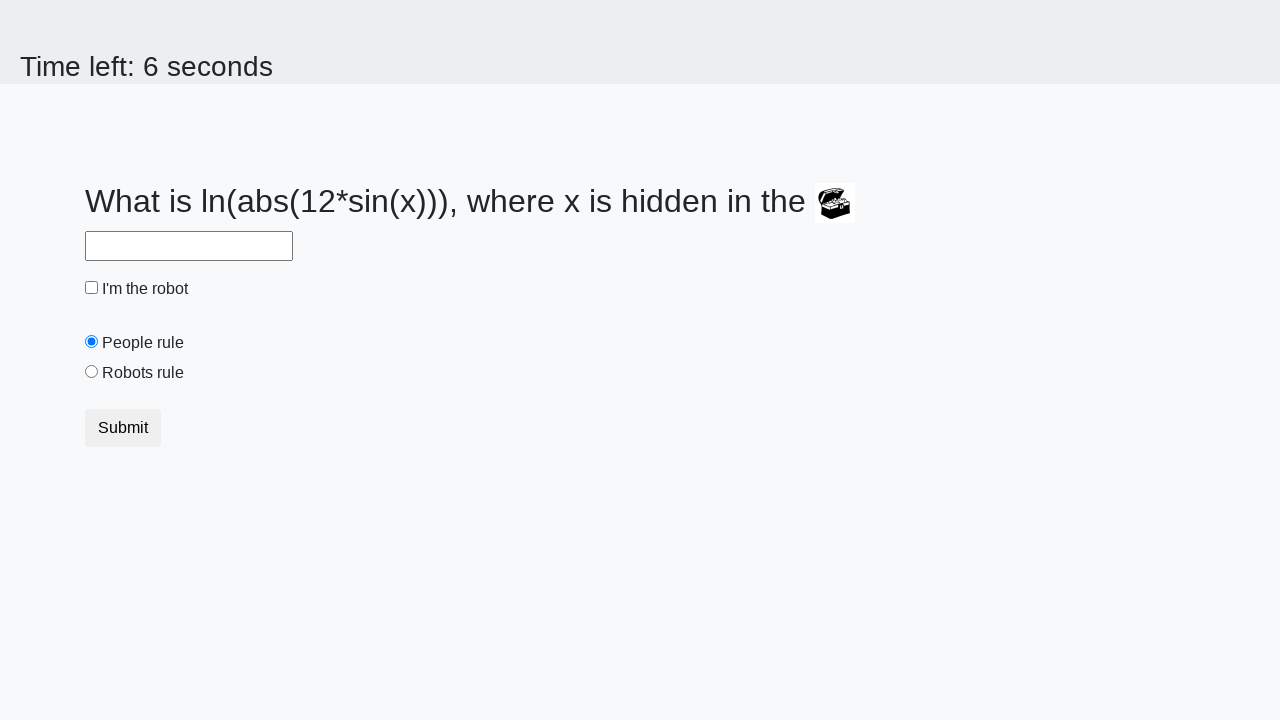

Calculated natural logarithm of abs(12 * sin(840)): 2.412473680819027
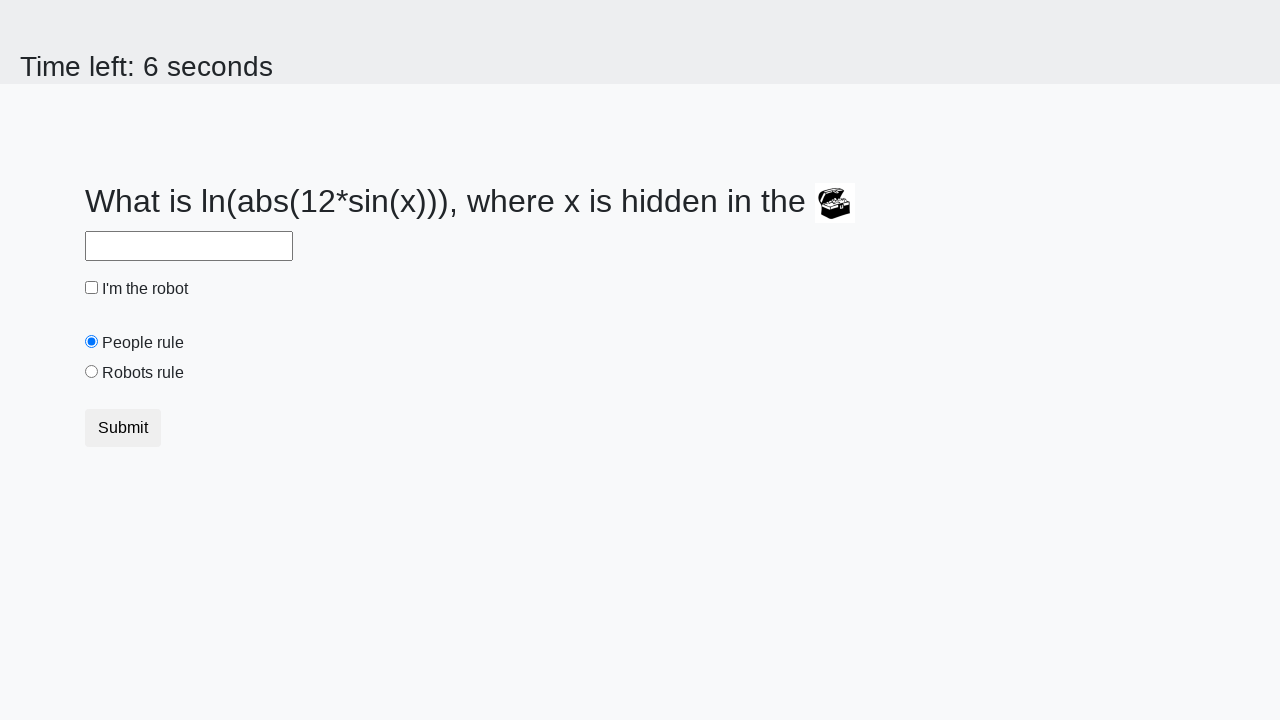

Filled text input field with calculated value: 2.412473680819027 on input[type='text']
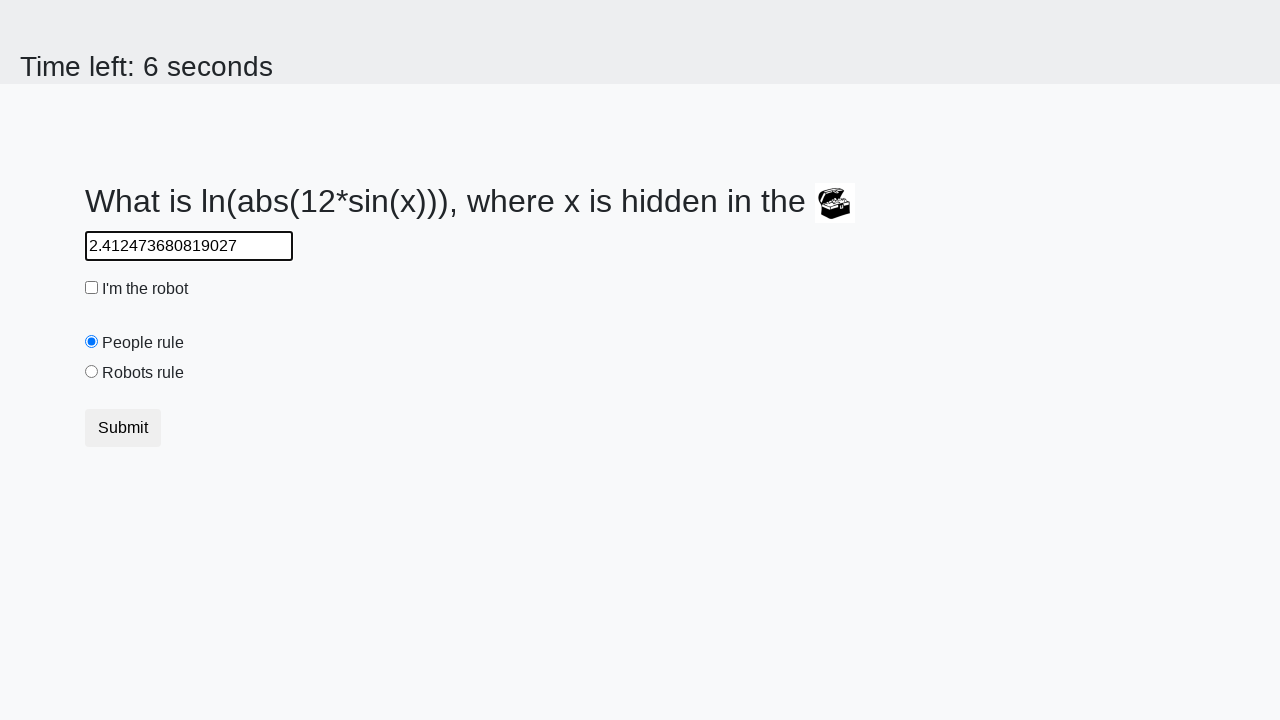

Checked the robot checkbox at (92, 288) on #robotCheckbox
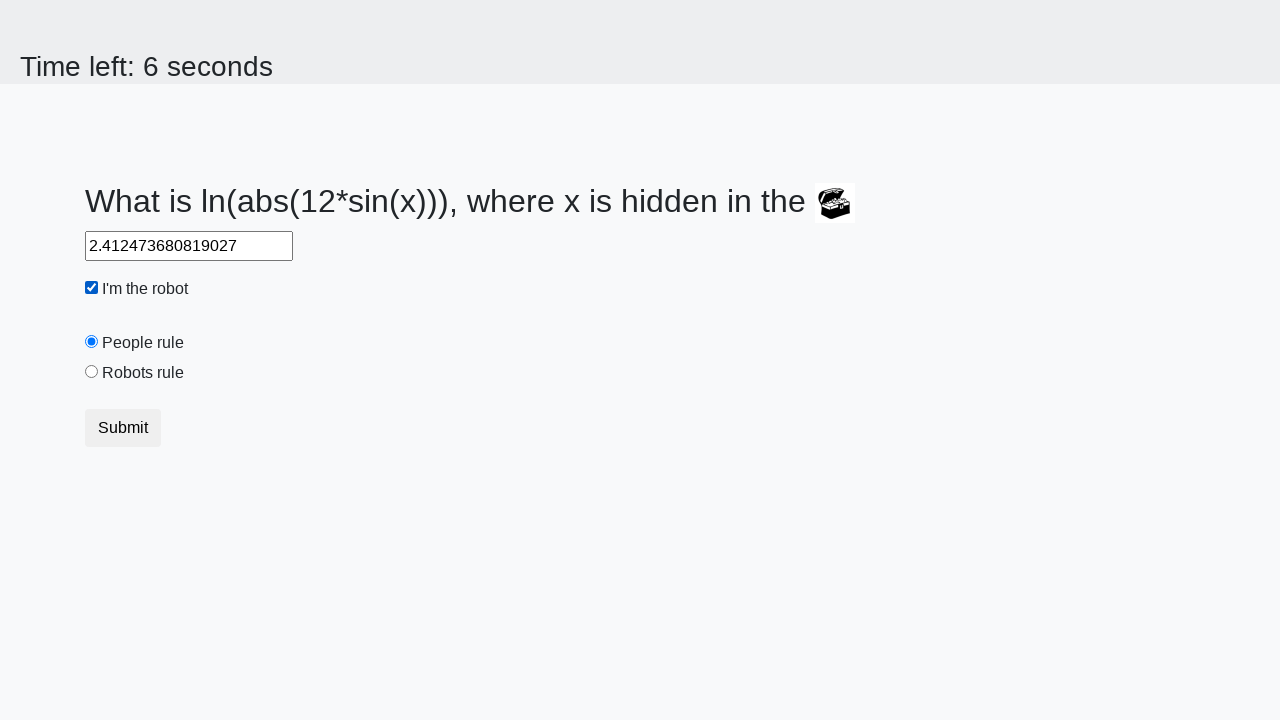

Selected the 'robots rule' radio button at (92, 372) on #robotsRule
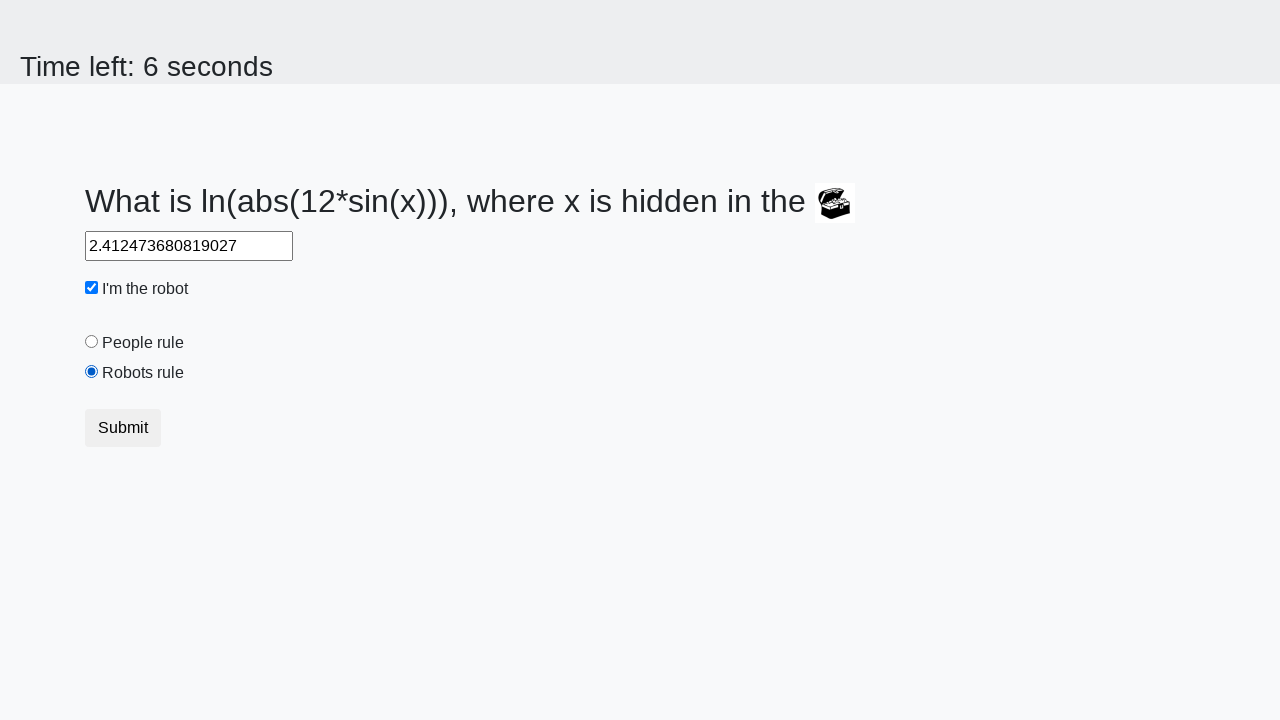

Clicked the submit button at (123, 428) on button[type='submit']
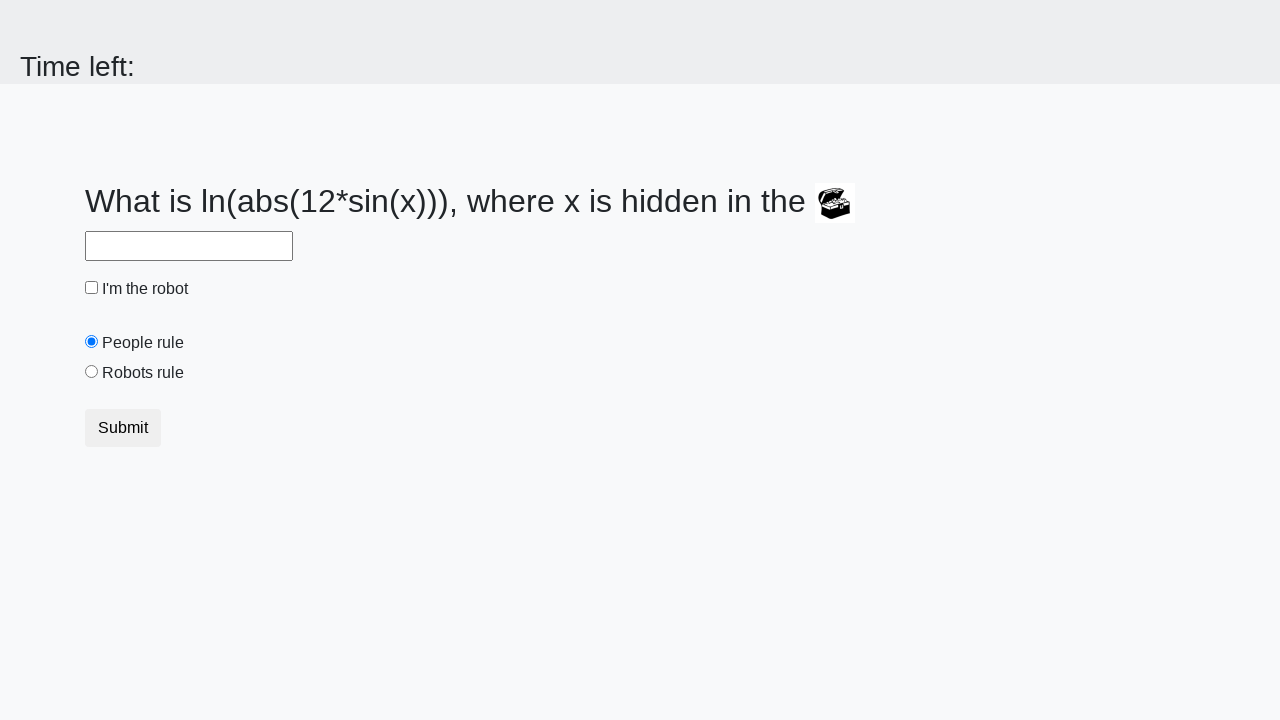

Set up dialog handler to accept alerts
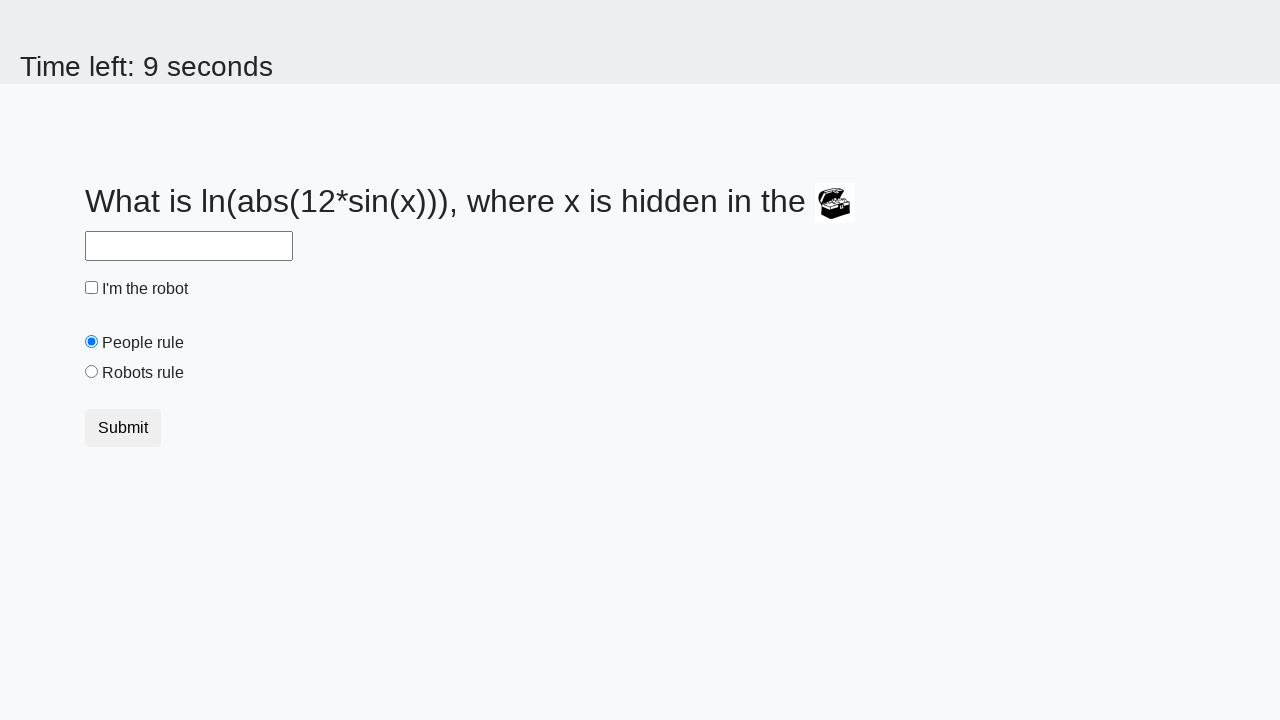

Waited for alert to appear and be handled
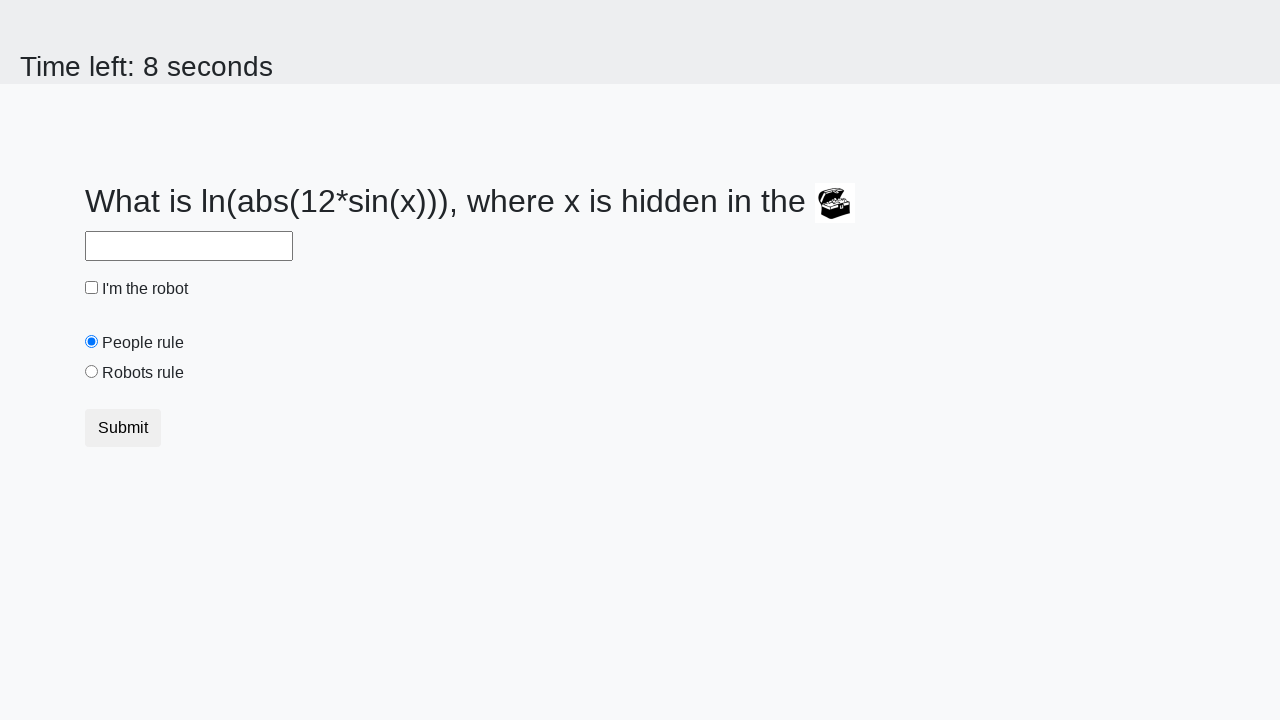

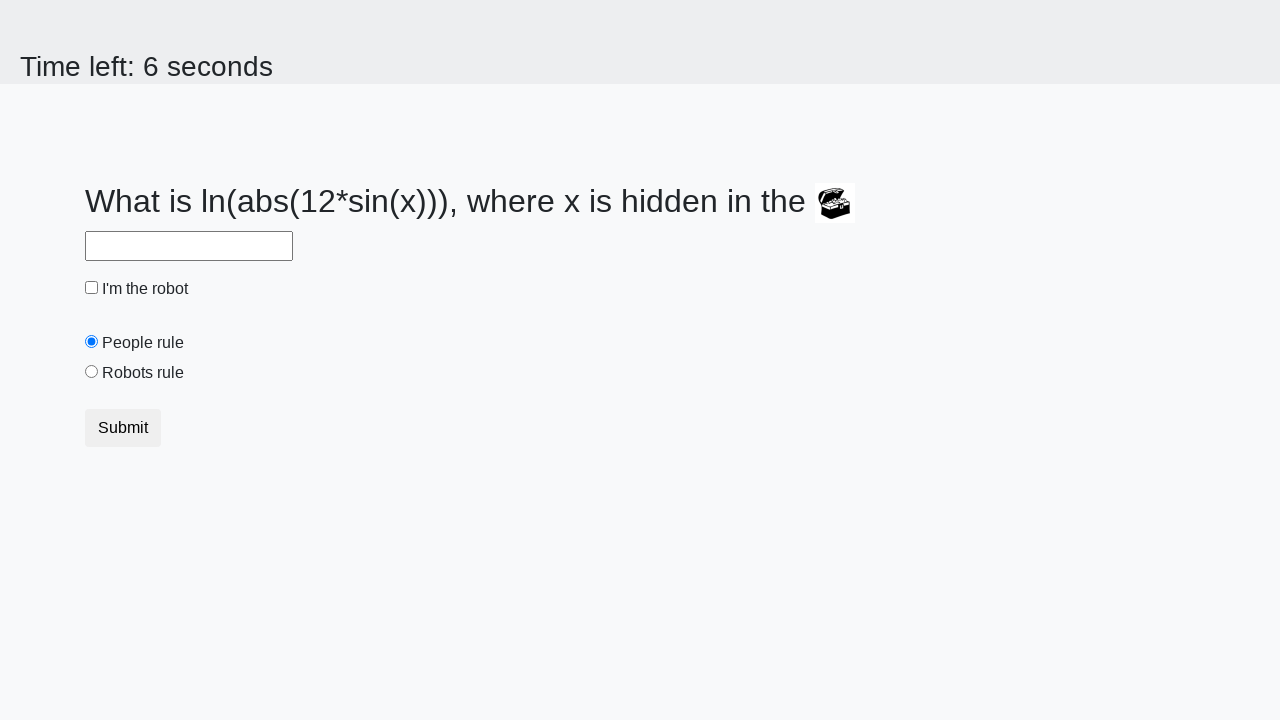